Tests drag and drop functionality by dragging acceptable and non-acceptable elements to a drop zone and verifying the drop zone's state changes

Starting URL: https://testotomasyonu.com/droppable

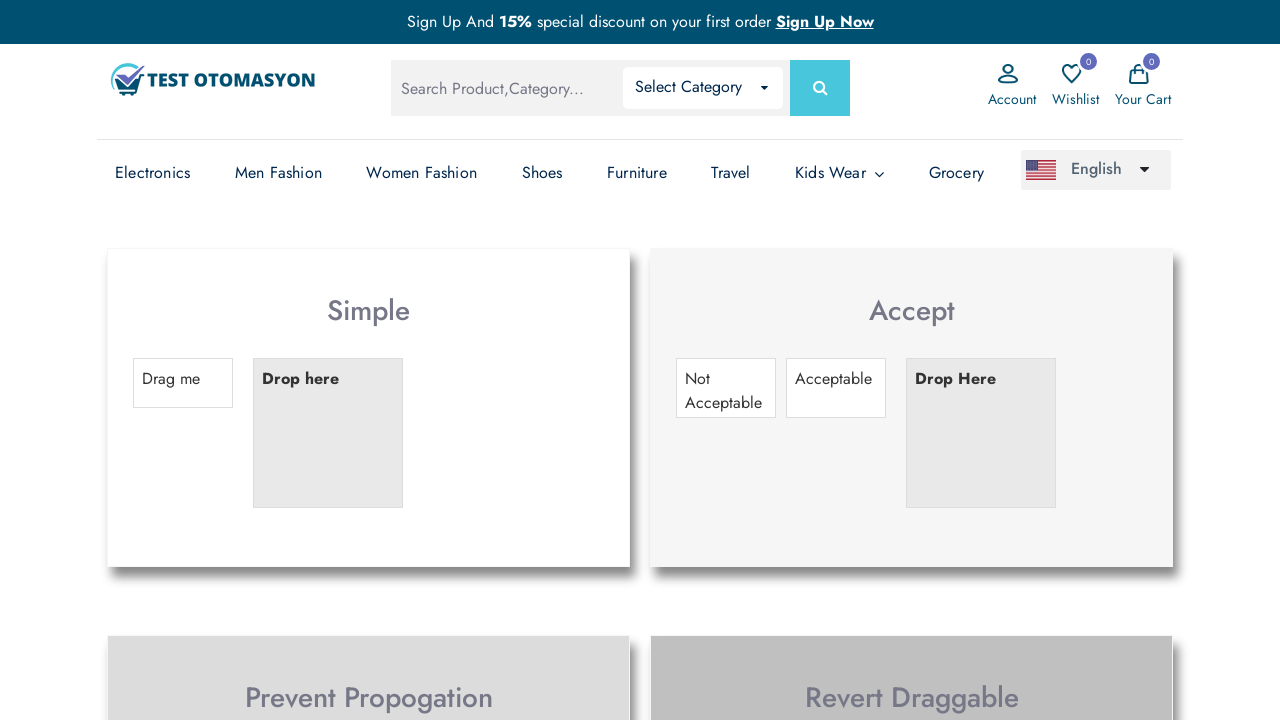

Located the Acceptable element
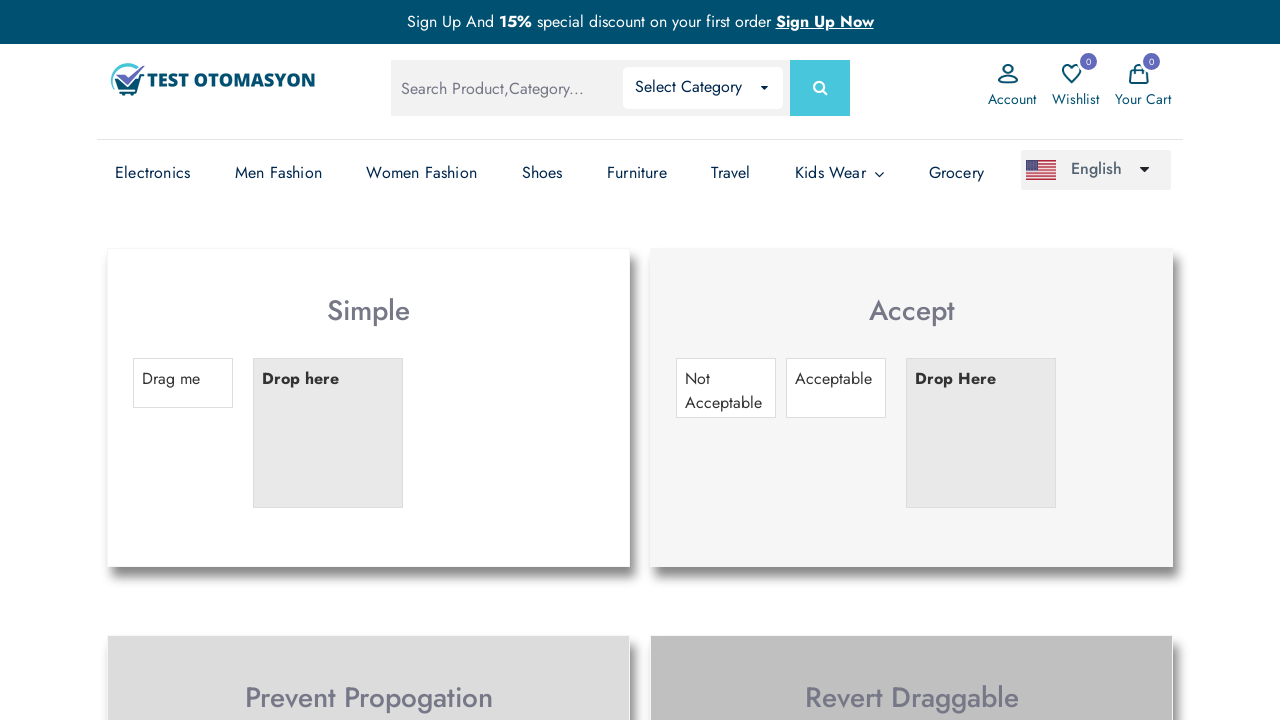

Located the Drop Here zone
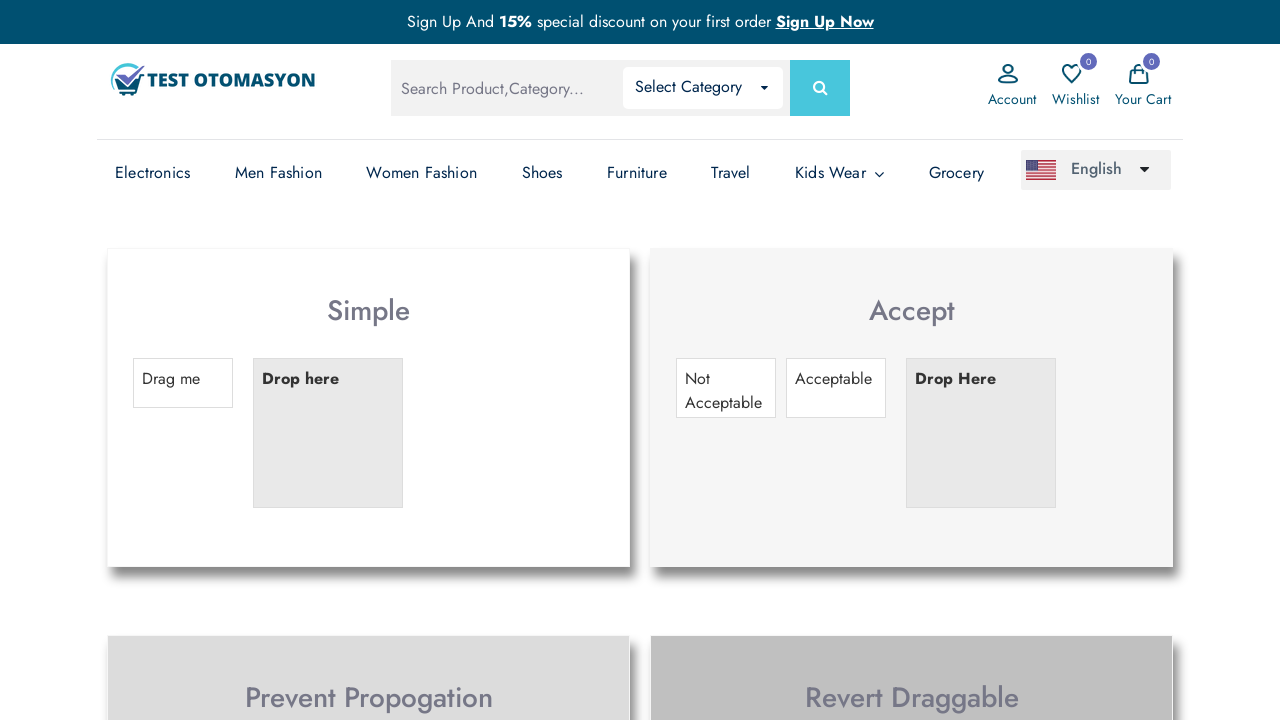

Dragged Acceptable element to Drop Here zone at (981, 433)
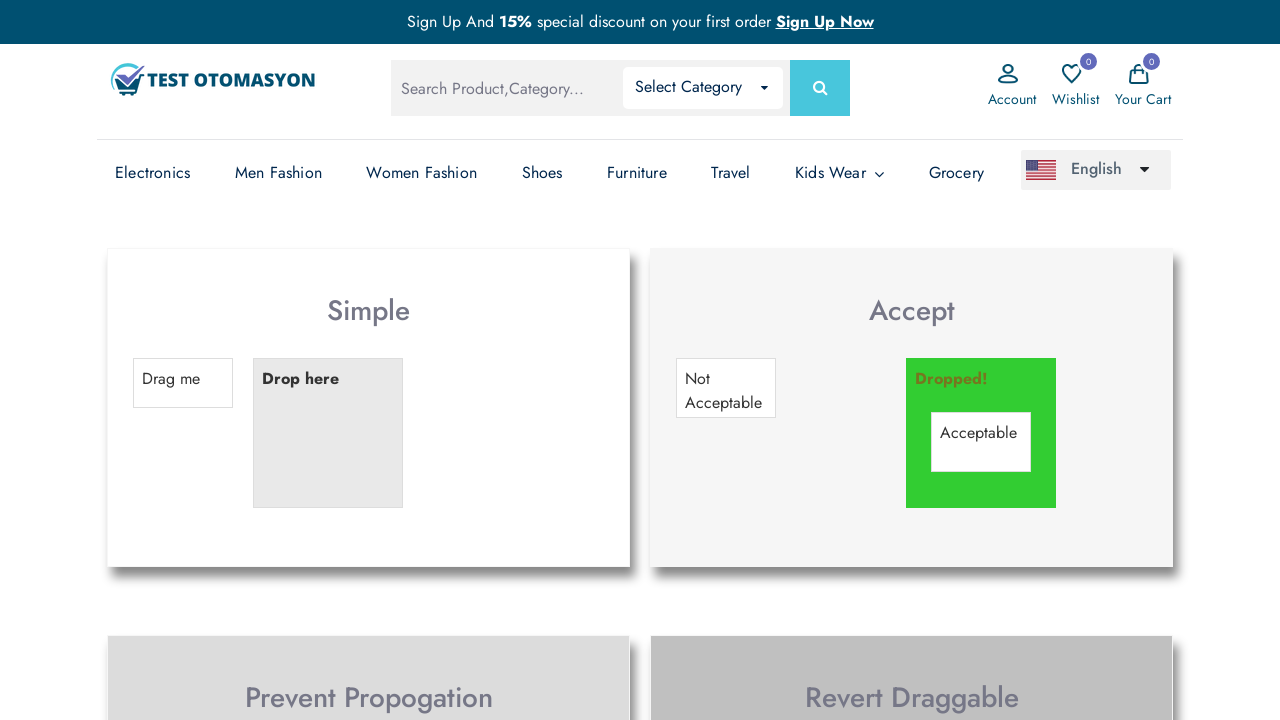

Verified that Drop Here zone text changed to 'Dropped!'
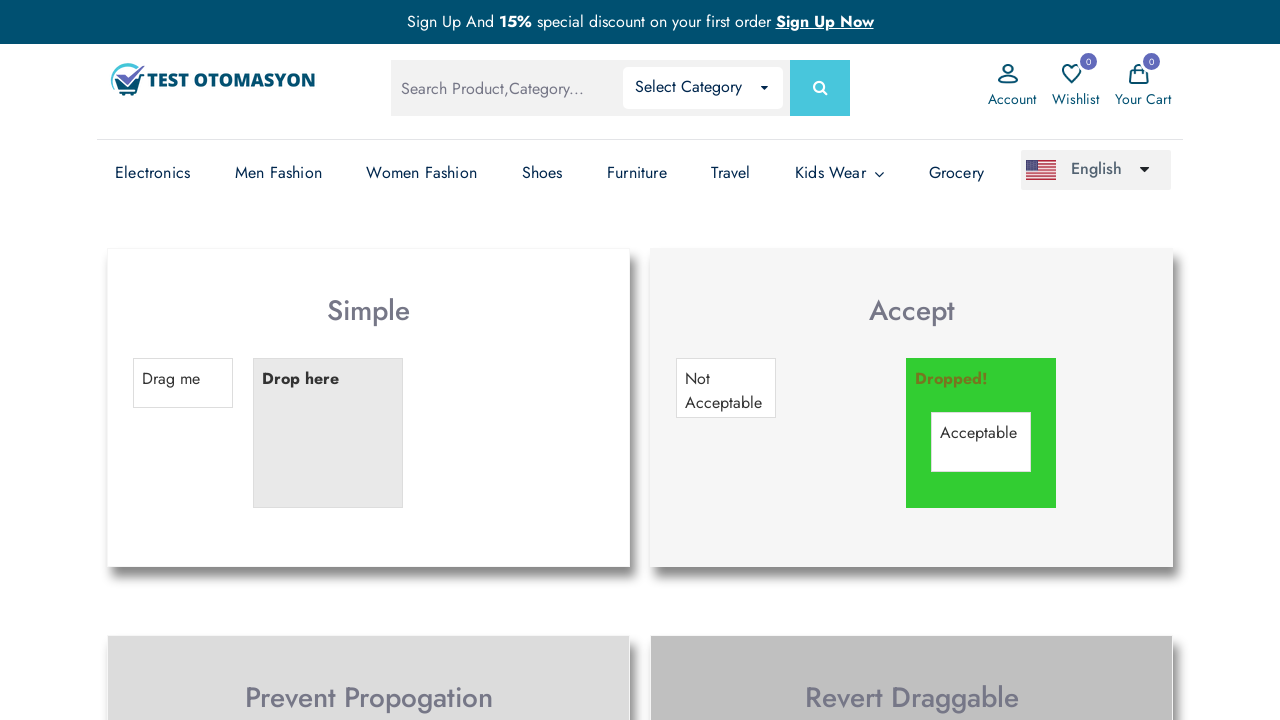

Reloaded the page
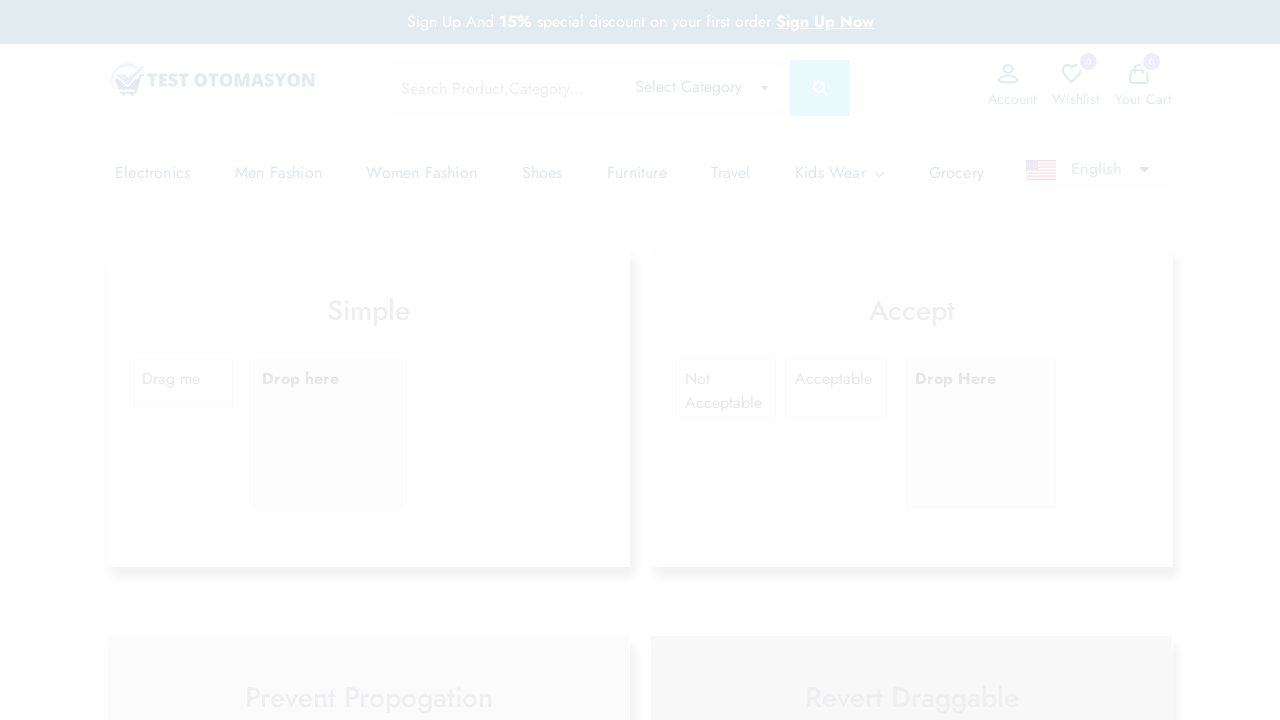

Located the Not Acceptable element after page refresh
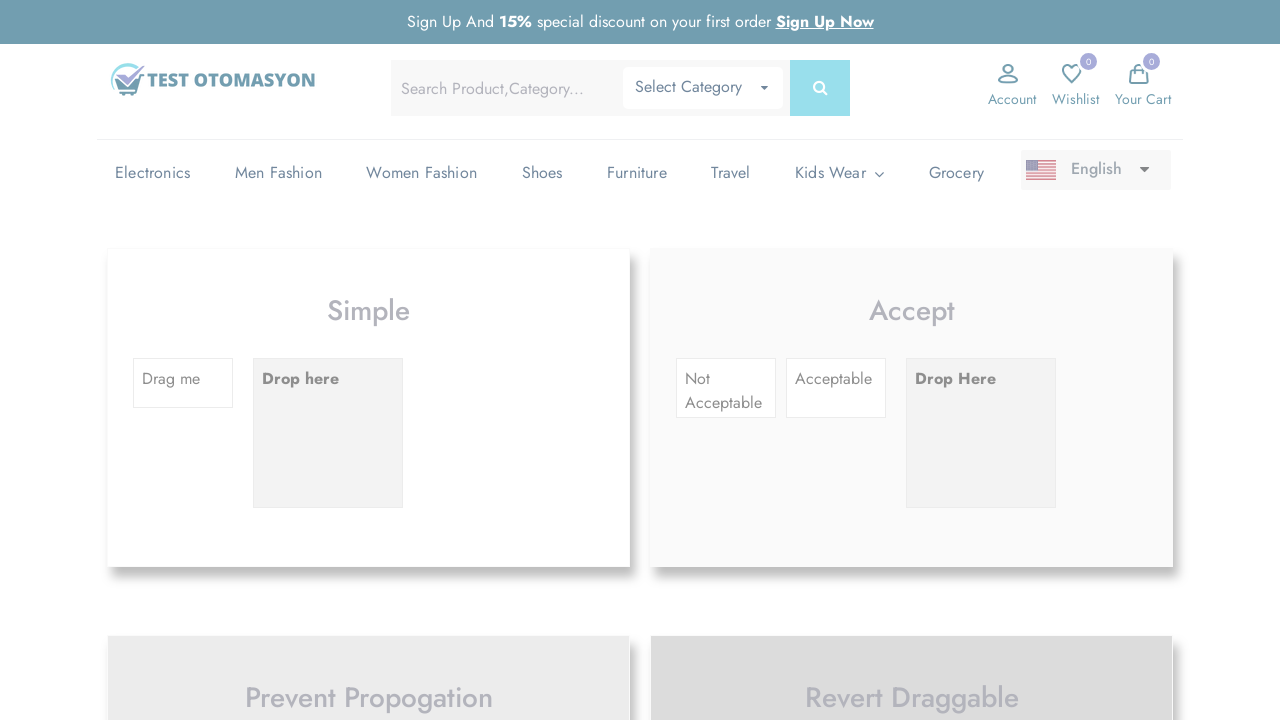

Located the Drop Here zone after page refresh
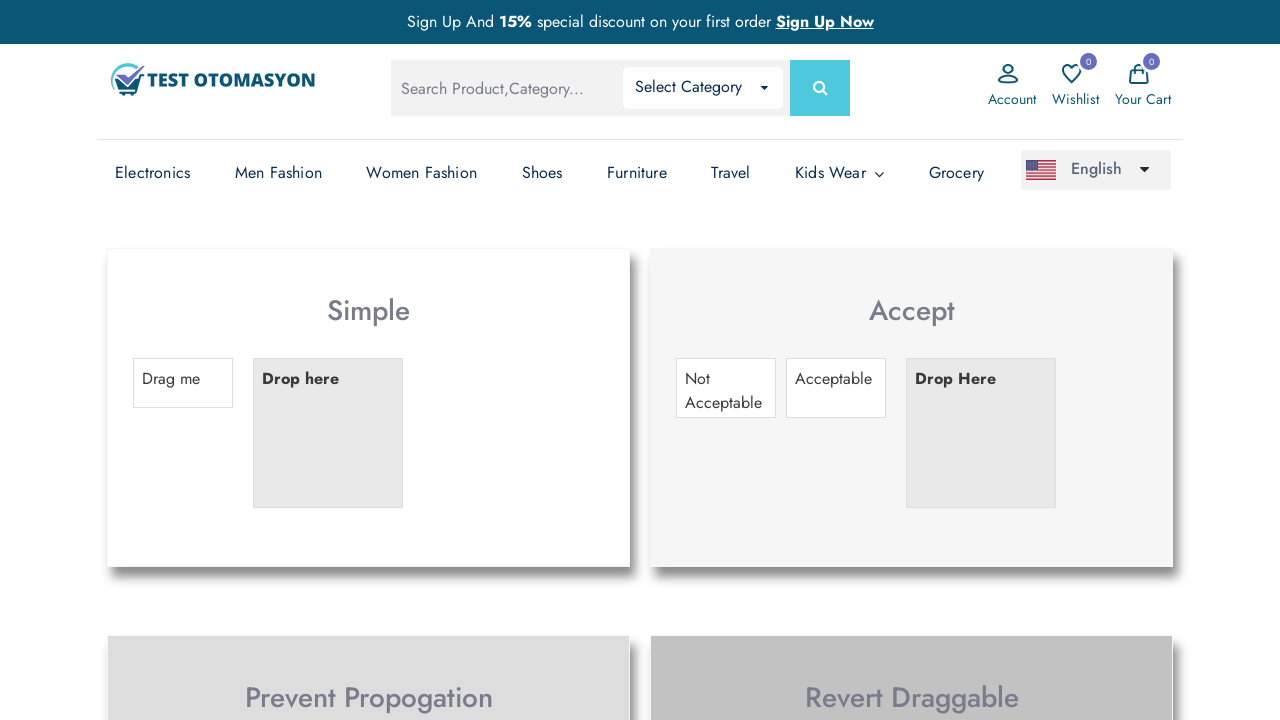

Dragged Not Acceptable element to Drop Here zone at (981, 433)
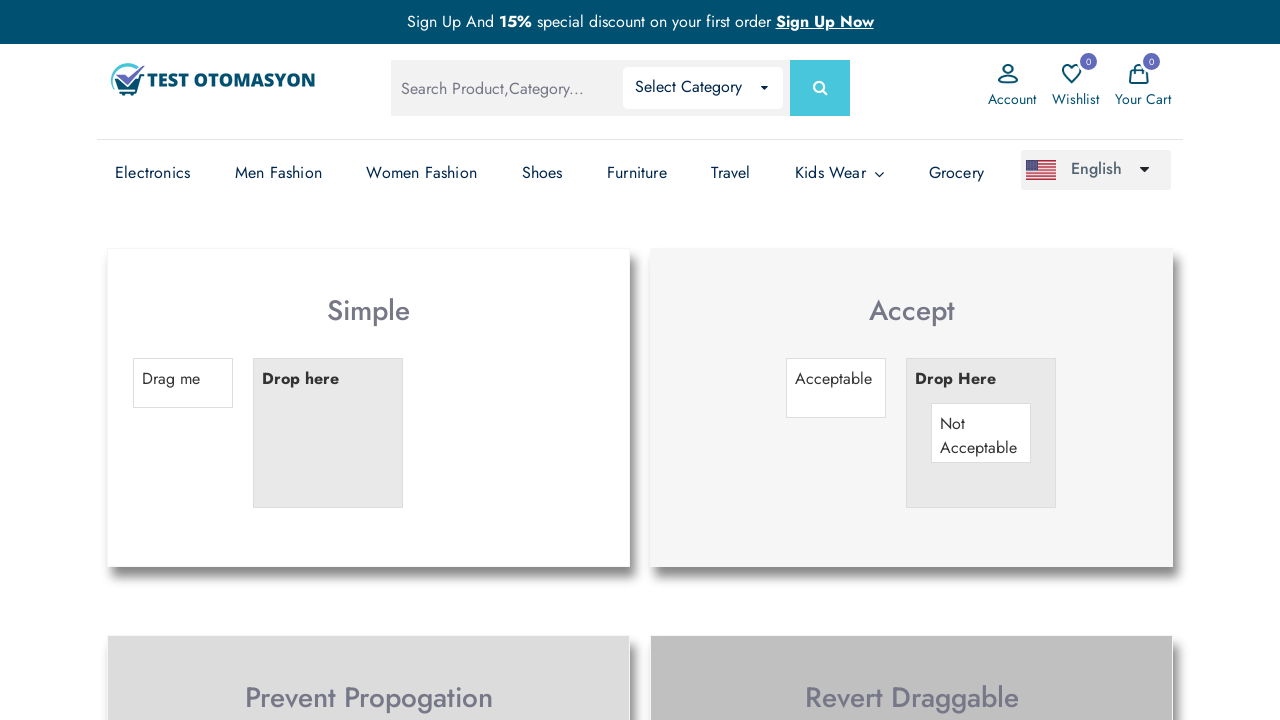

Verified that Drop Here zone text remained unchanged at 'Drop Here'
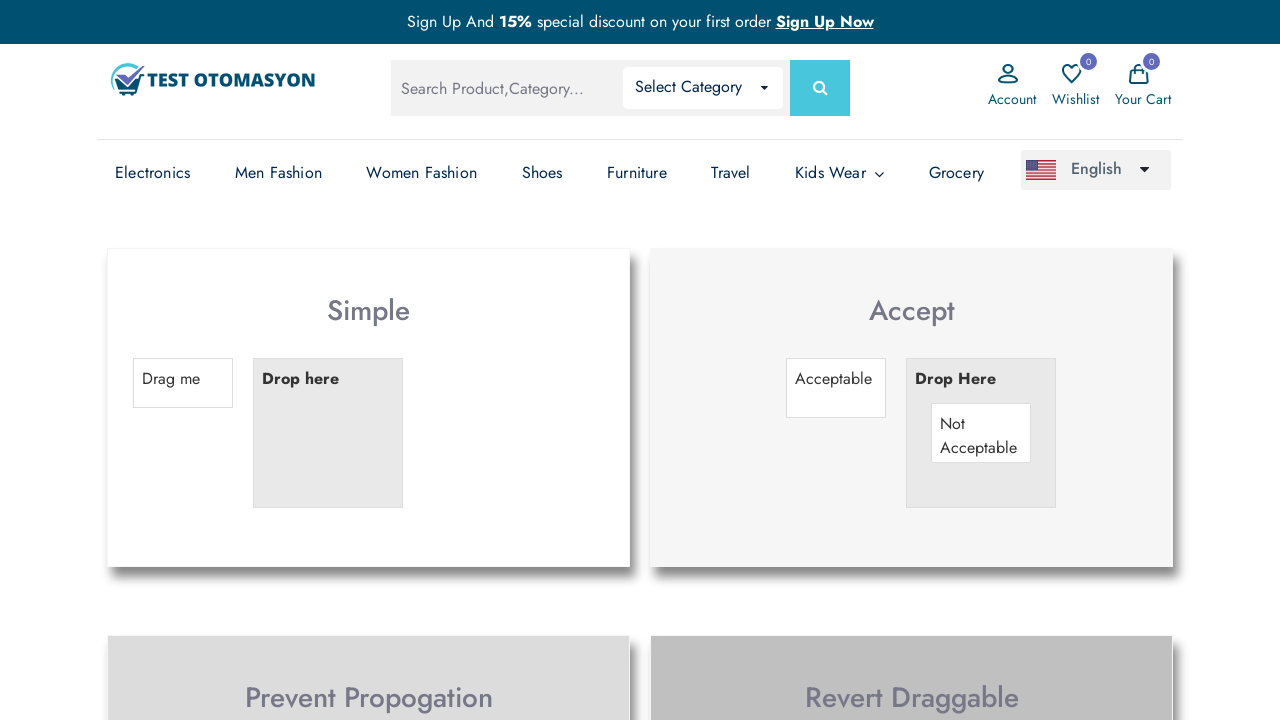

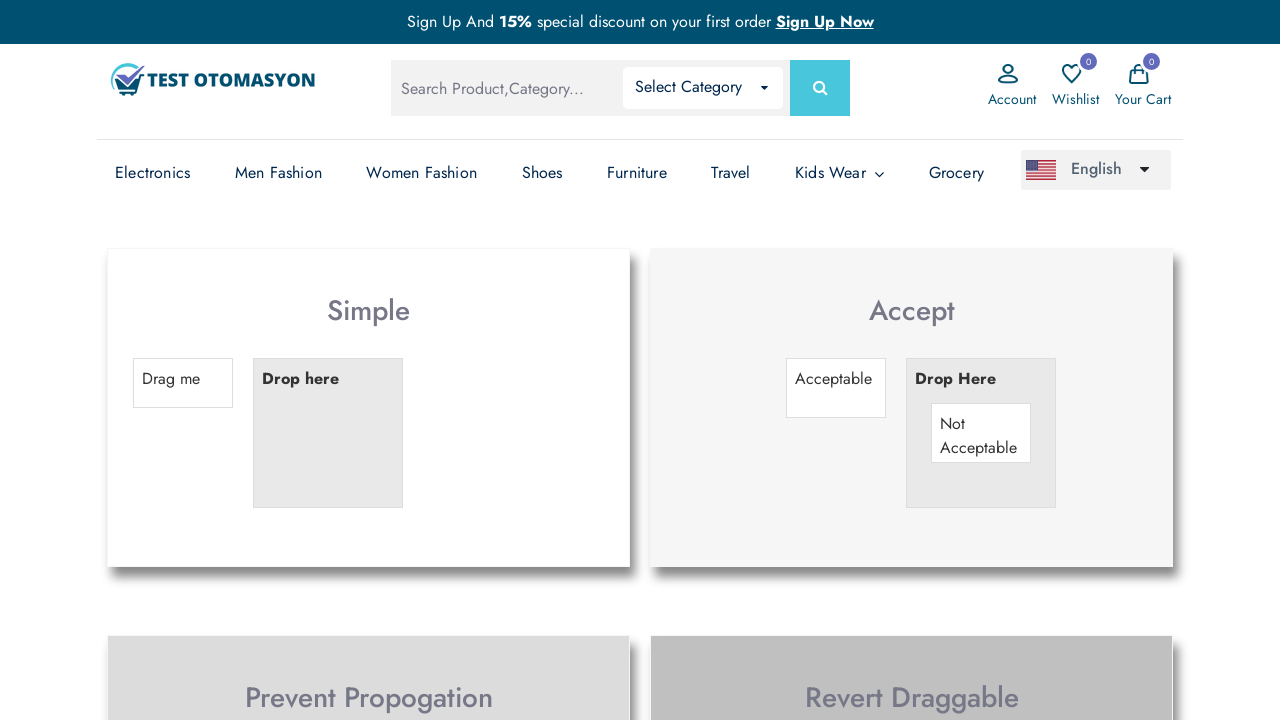